Tests redirect functionality by clicking through links to verify 404 status code page

Starting URL: https://the-internet.herokuapp.com/redirector

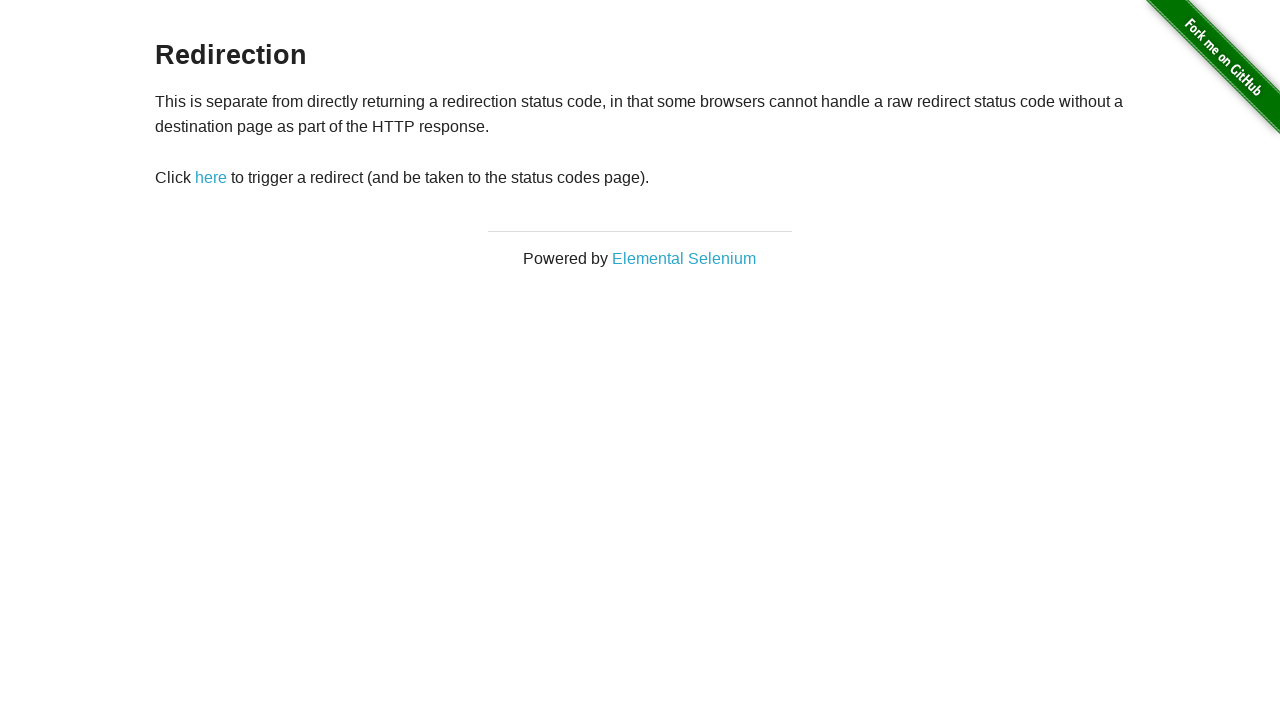

Clicked redirect button at (211, 178) on #redirect
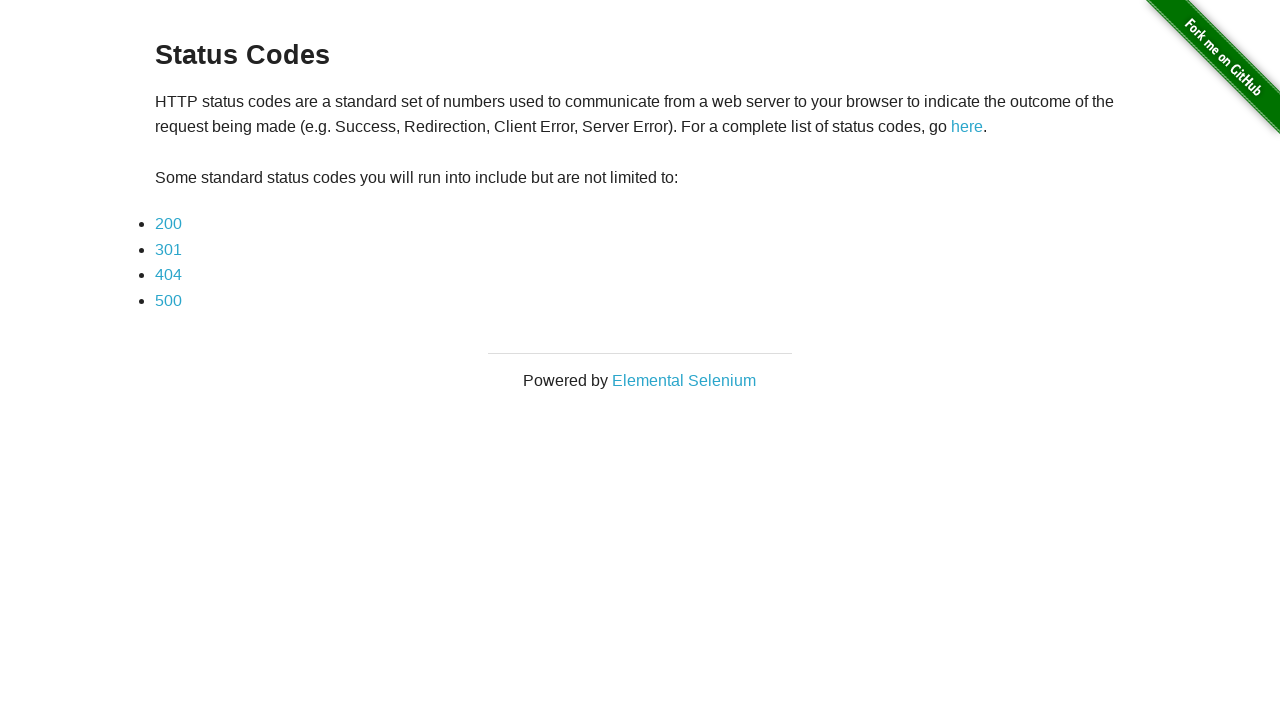

Clicked the third link in the list to navigate to 404 status code page at (168, 275) on xpath=//*[@id='content']/div/ul/li[3]/a
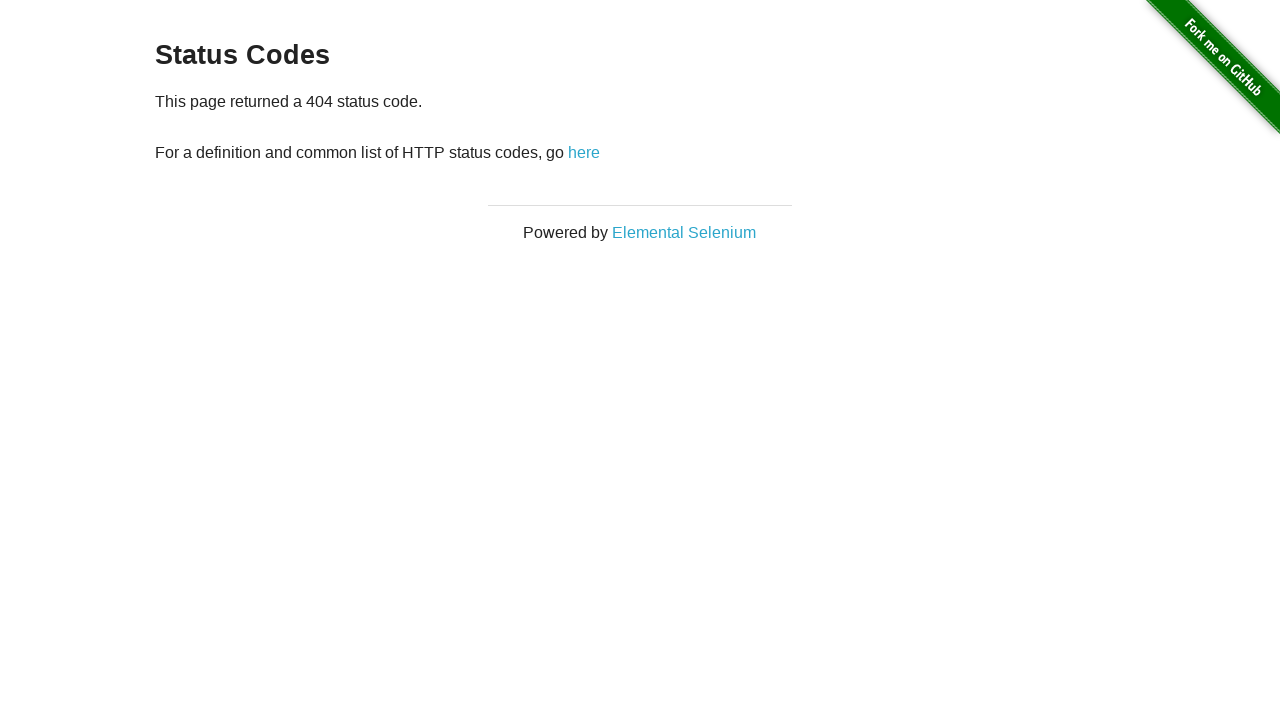

Status code page loaded successfully
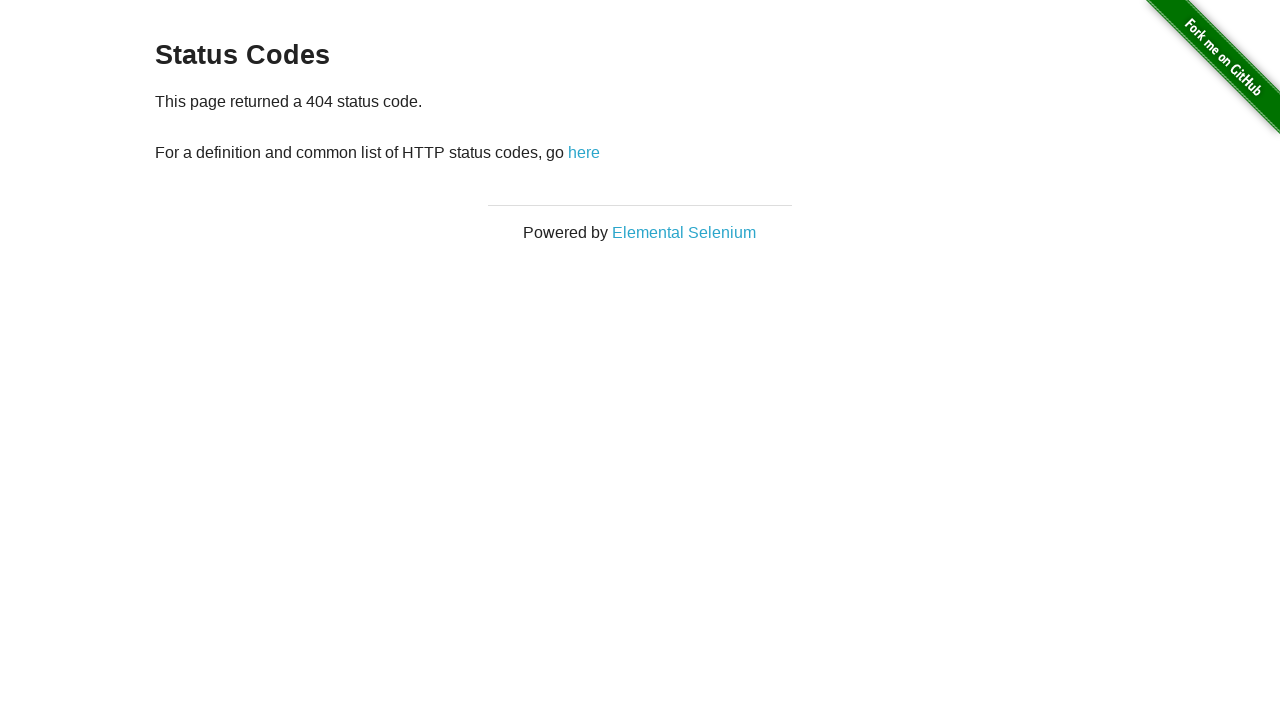

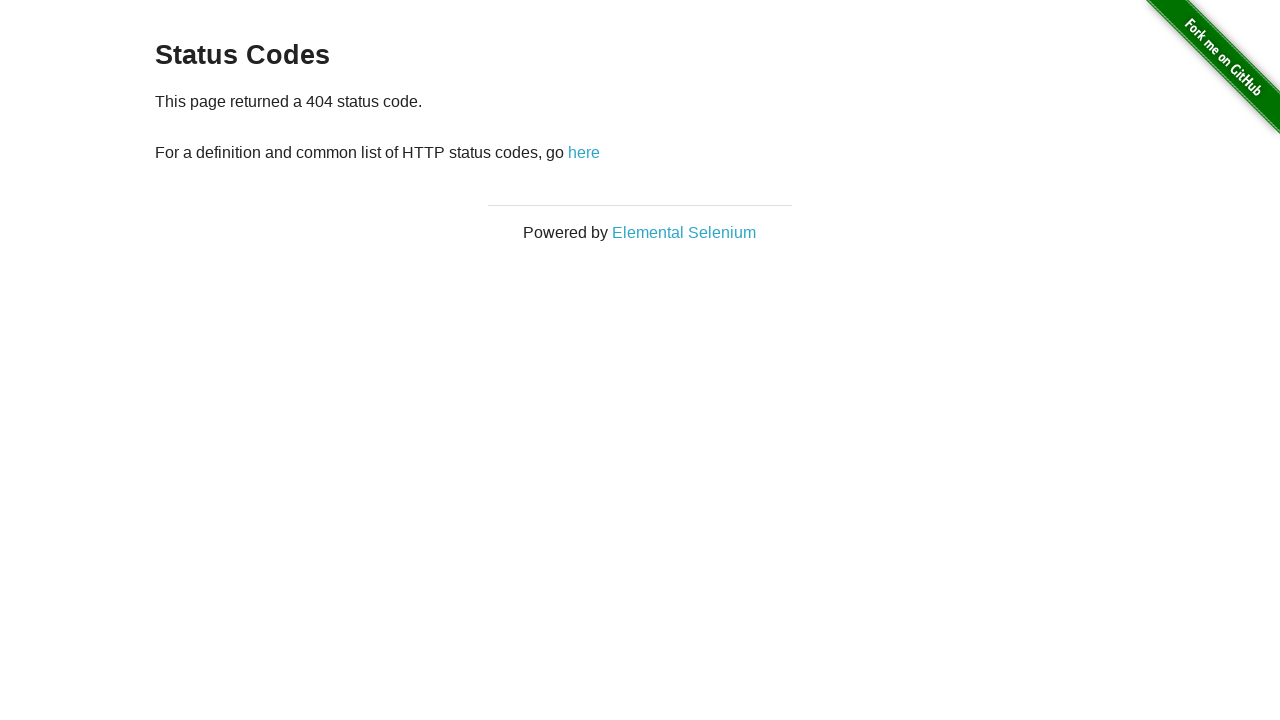